Tests drag and drop functionality by dragging an element and dropping it onto a target area

Starting URL: https://demoqa.com/droppable/

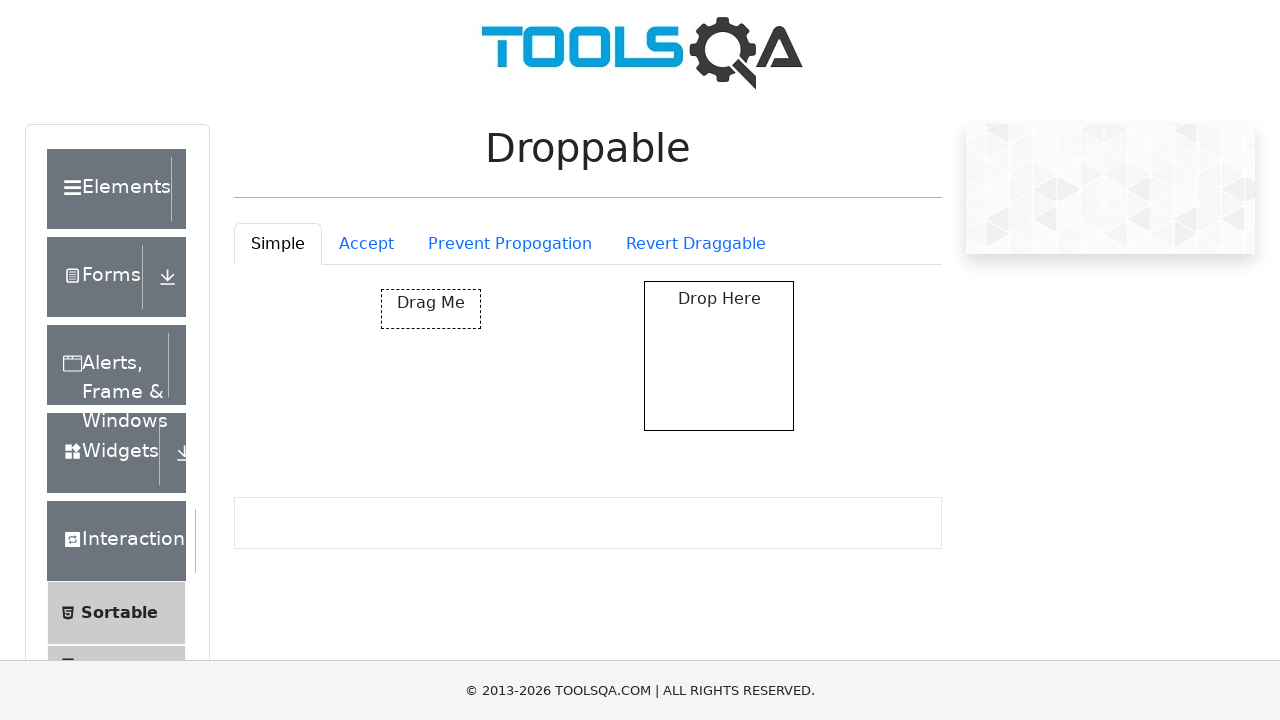

Dragged element with id 'draggable' and dropped it onto target area with id 'droppable' at (719, 356)
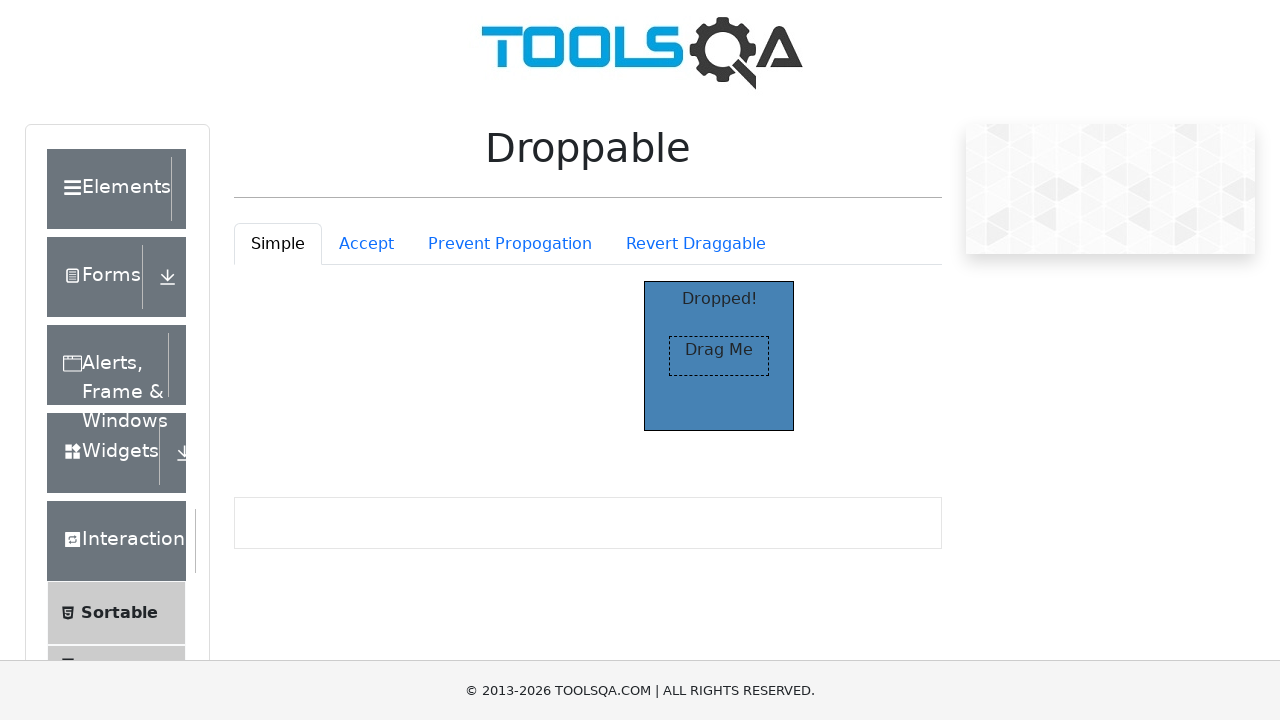

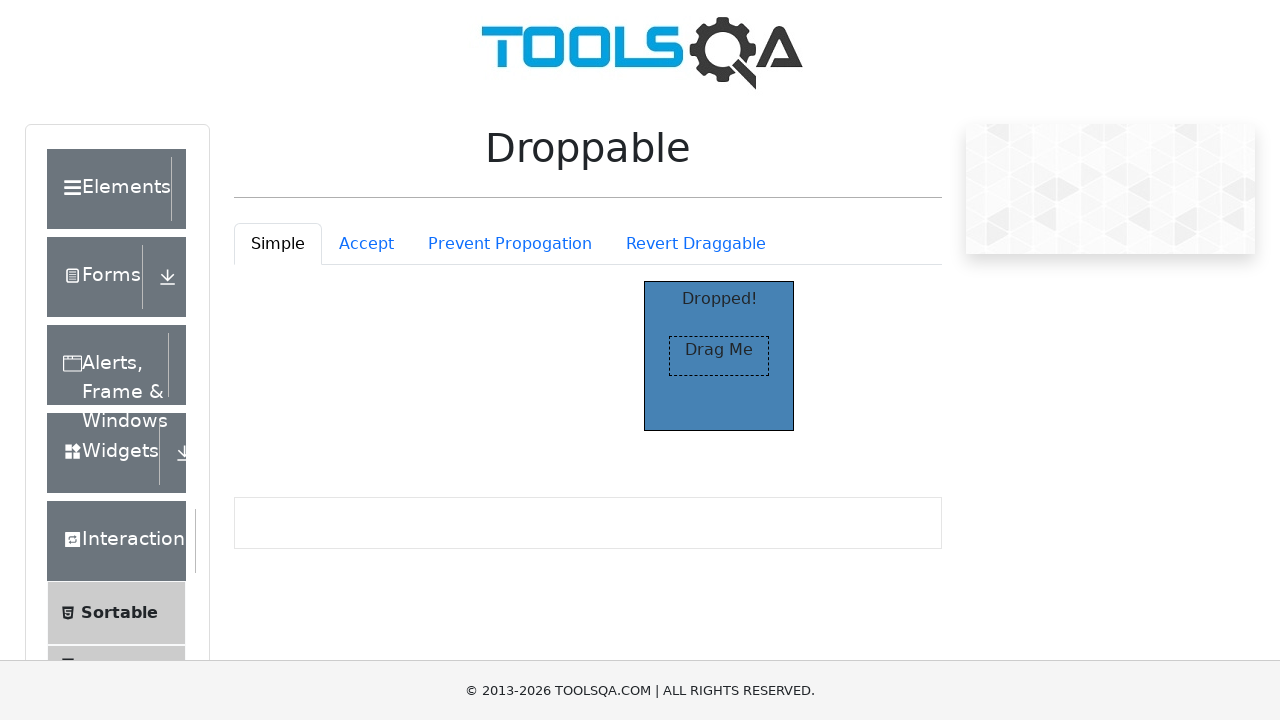